Tests JavaScript alert popup handling by clicking the JS Alert button, reading the alert text, entering text into the prompt, and accepting the alert.

Starting URL: https://the-internet.herokuapp.com/javascript_alerts

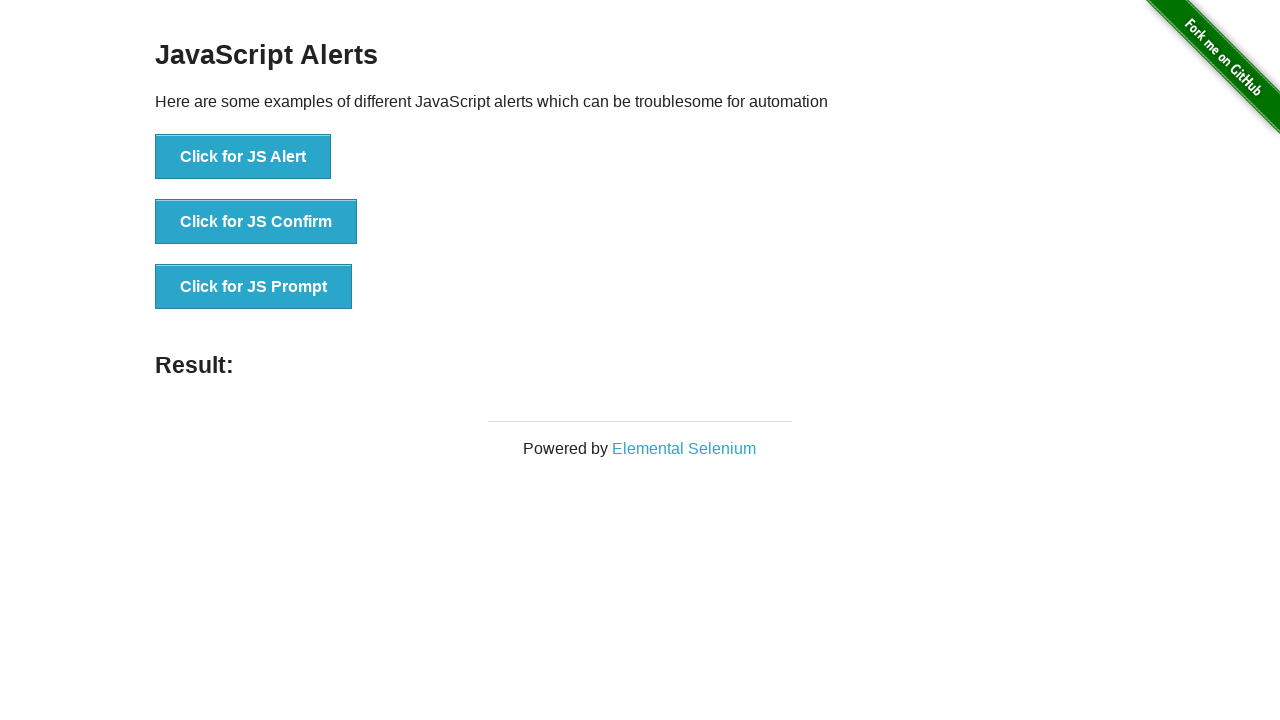

Clicked the JS Alert button at (243, 157) on xpath=//button[text()='Click for JS Alert']
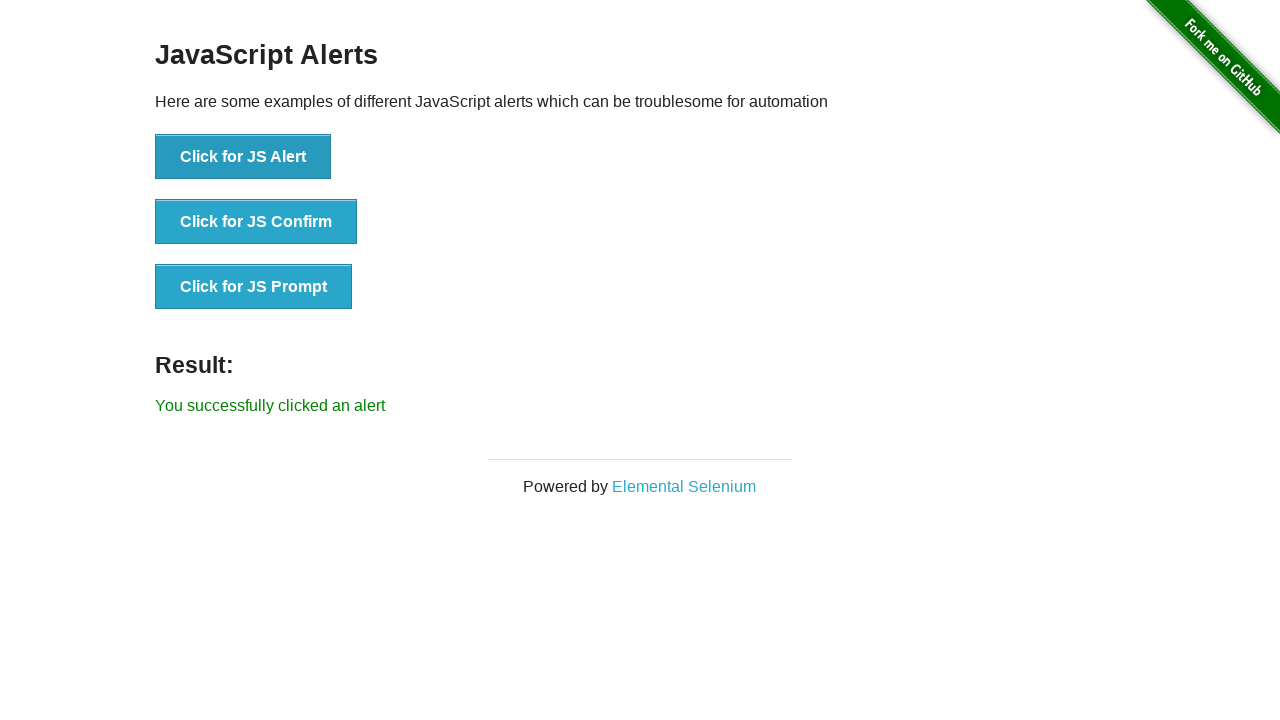

Set up dialog handler for JS Alert
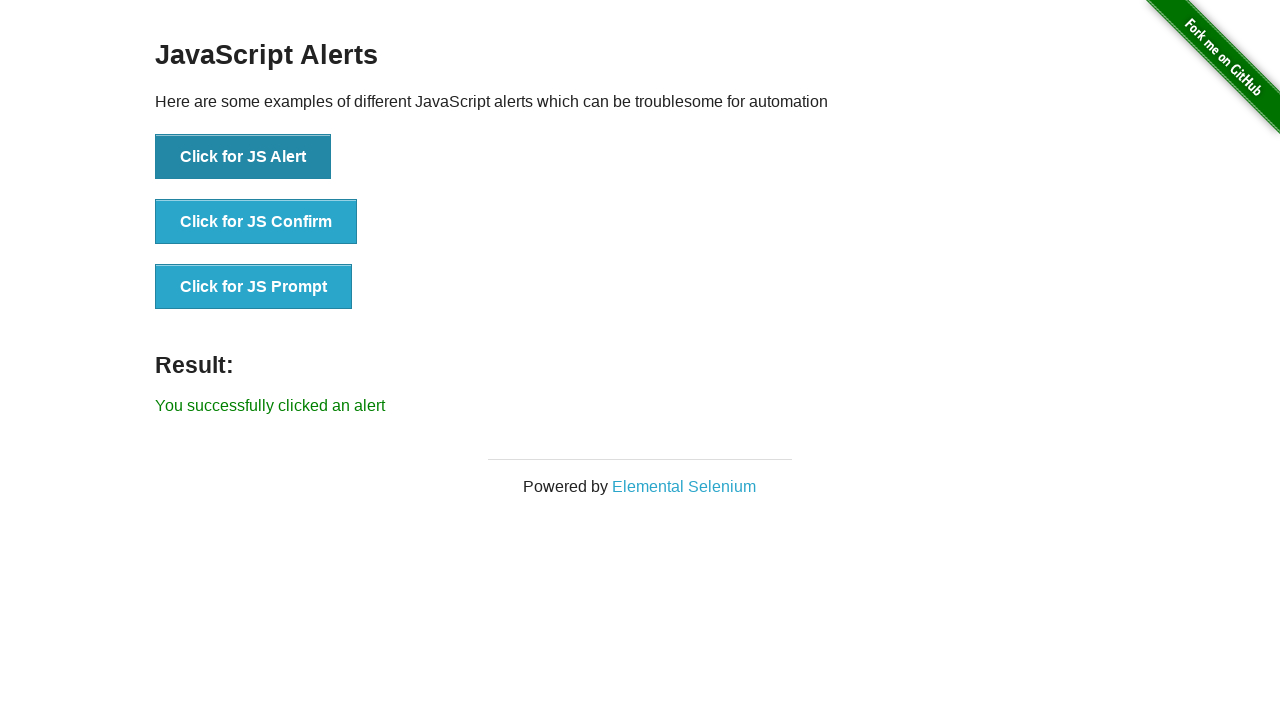

Clicked JS Alert button to trigger alert dialog at (243, 157) on xpath=//button[text()='Click for JS Alert']
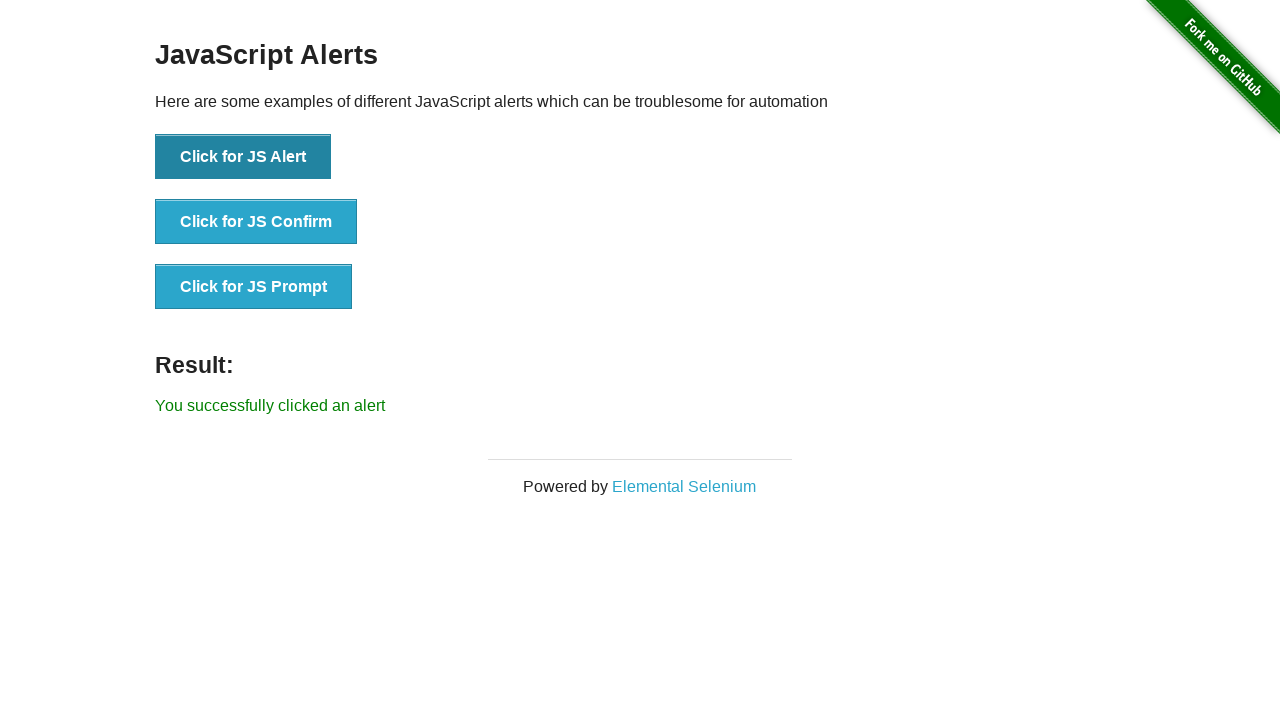

Waited for dialog to be processed
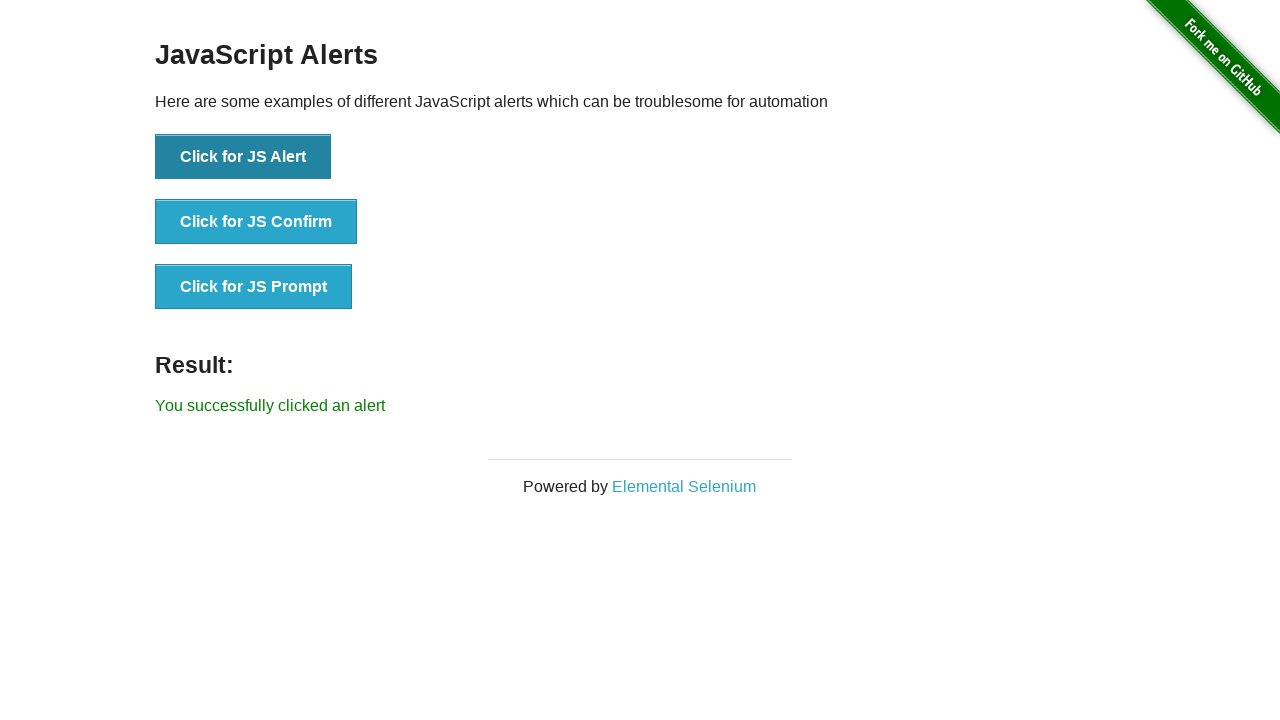

Removed previous dialog handler
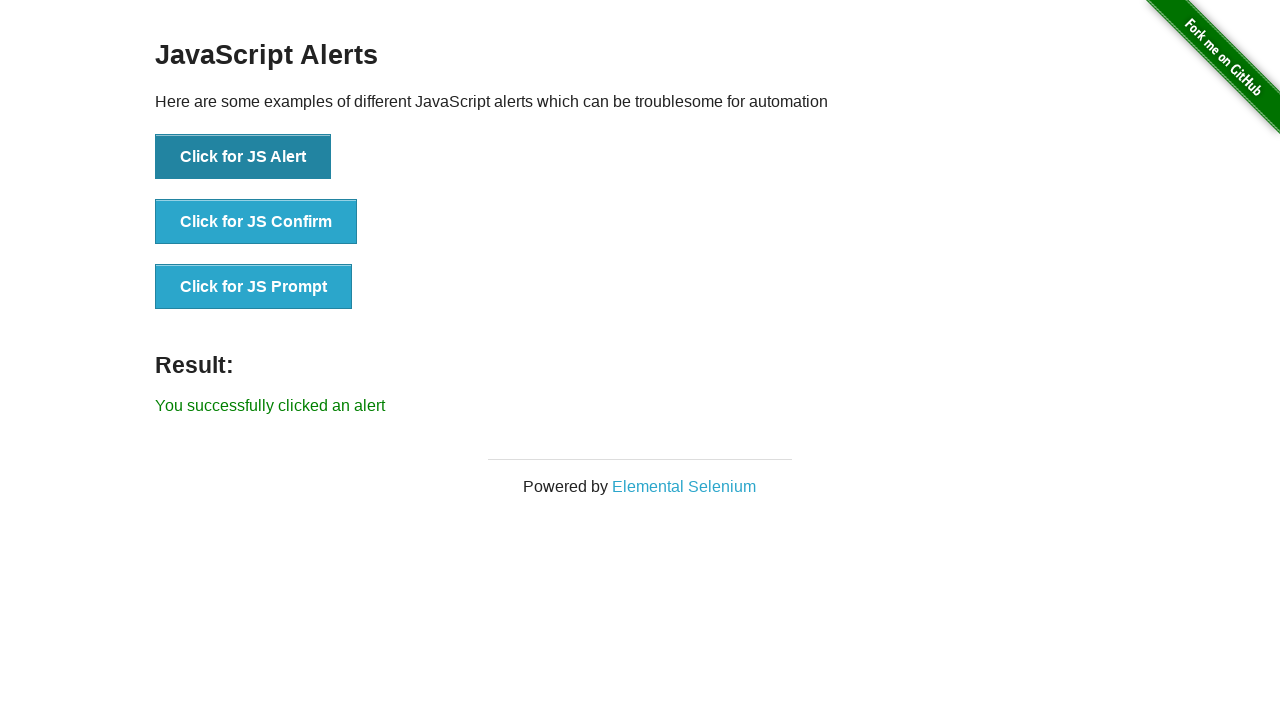

Set up dialog handler for JS Prompt with text input 'shila'
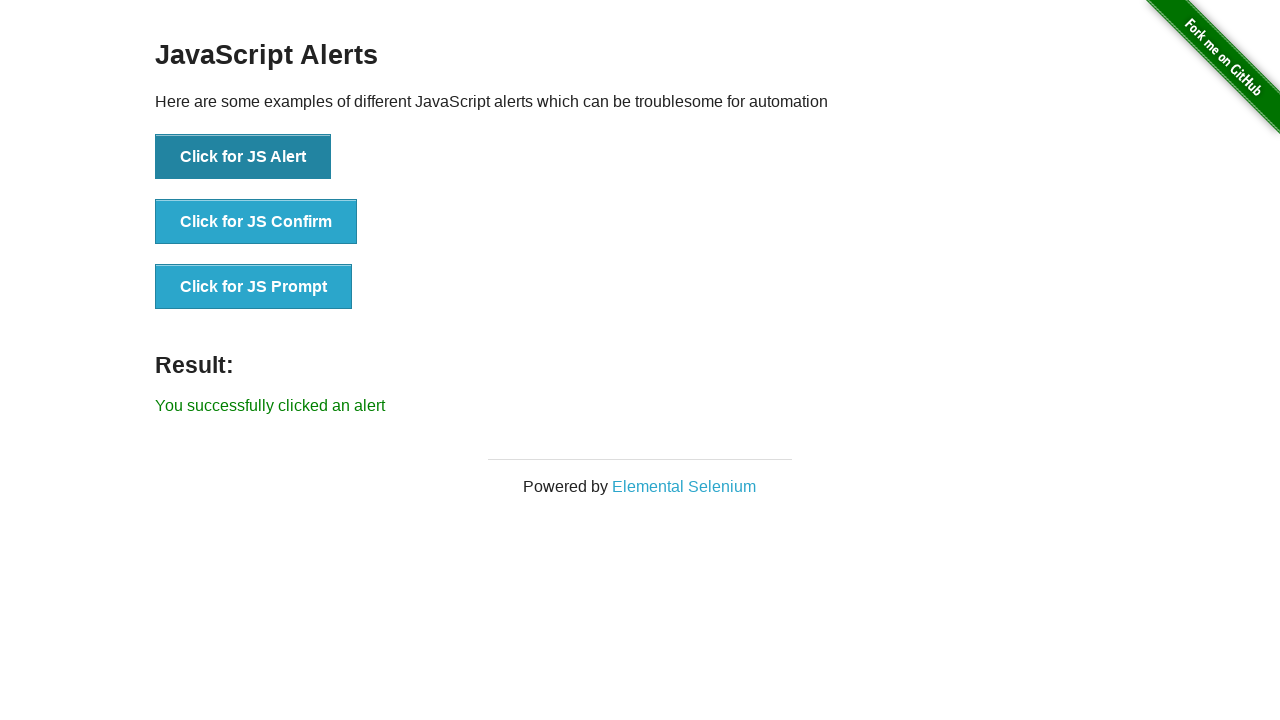

Clicked JS Prompt button to trigger prompt dialog at (254, 287) on xpath=//button[text()='Click for JS Prompt']
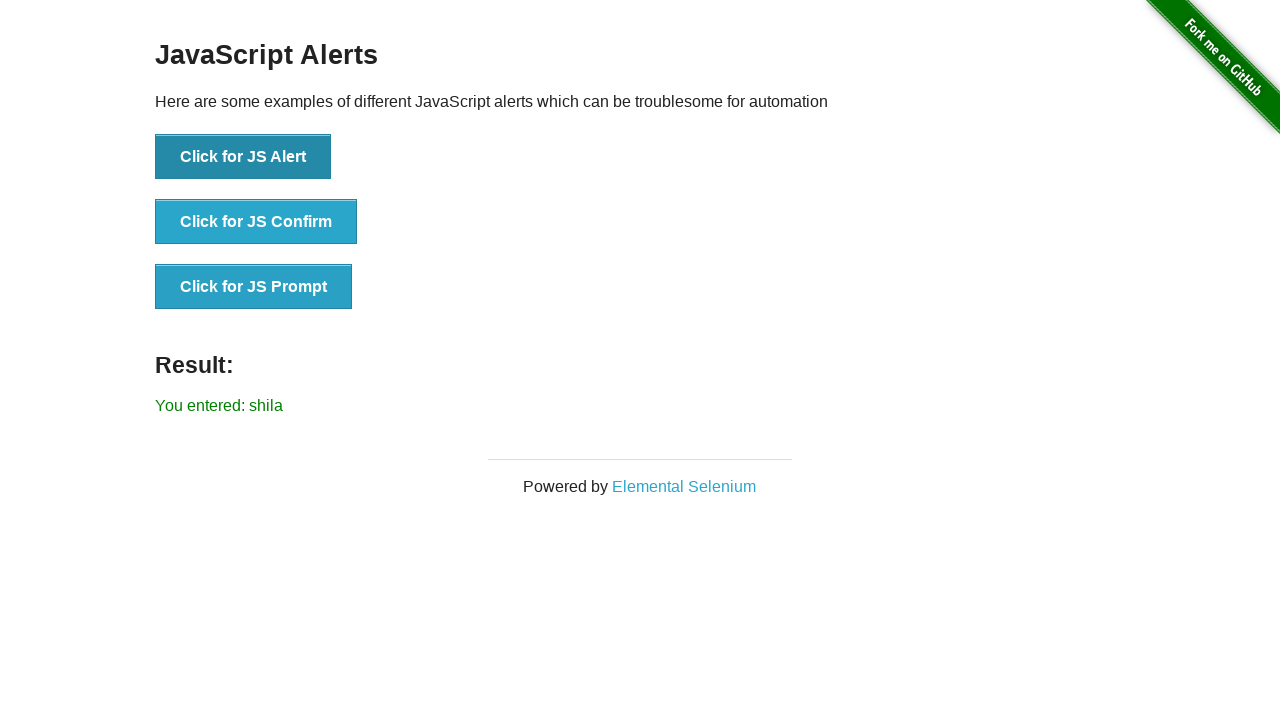

Prompt result appeared on page
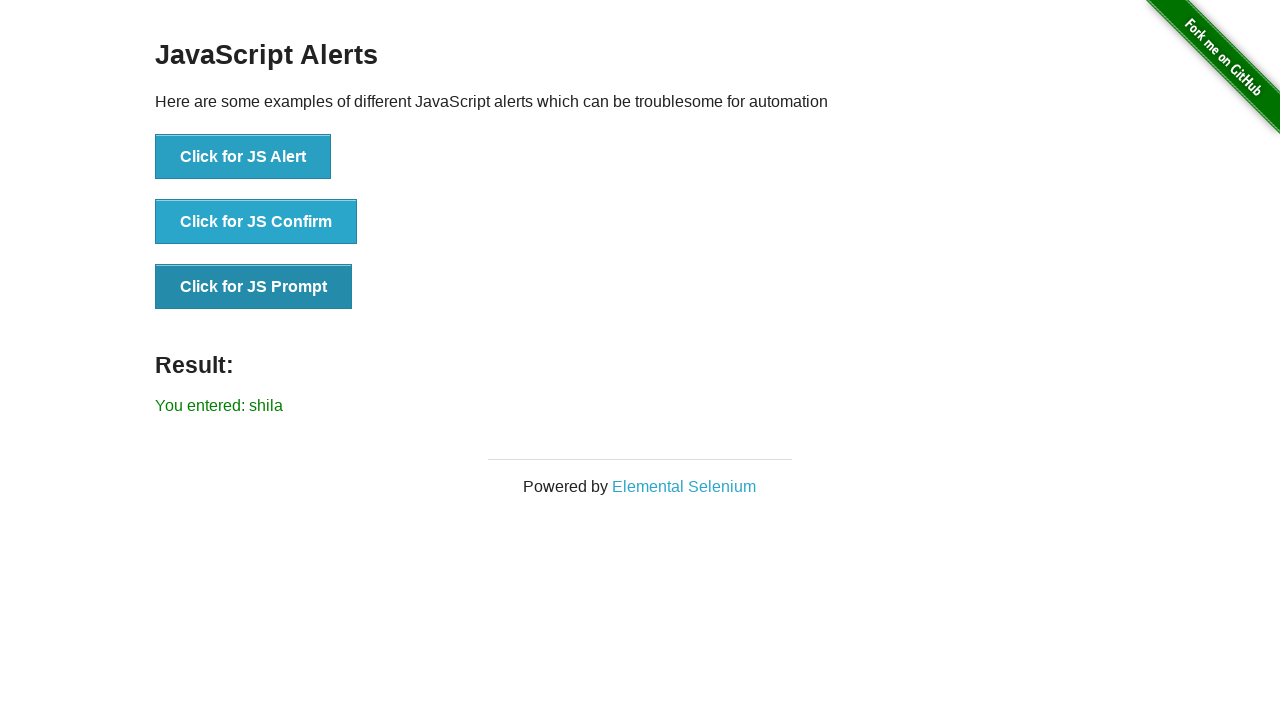

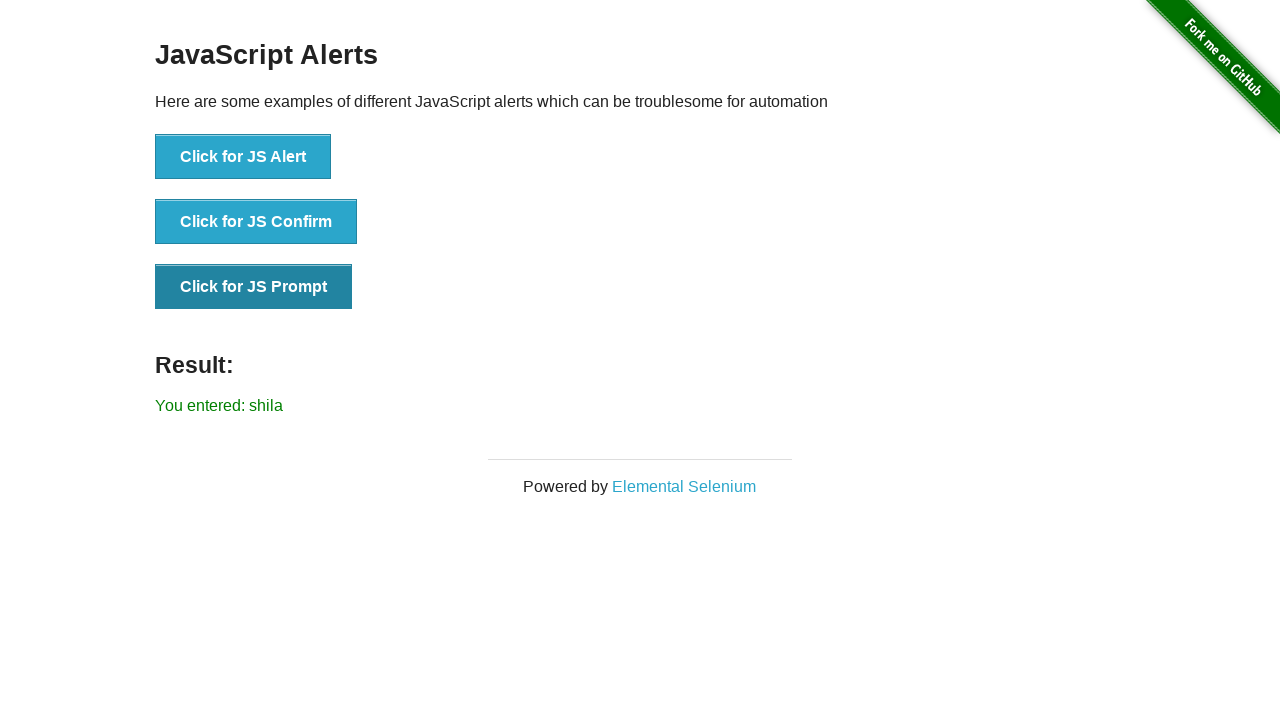